Tests that the Clear completed button displays correct text when items are completed

Starting URL: https://demo.playwright.dev/todomvc

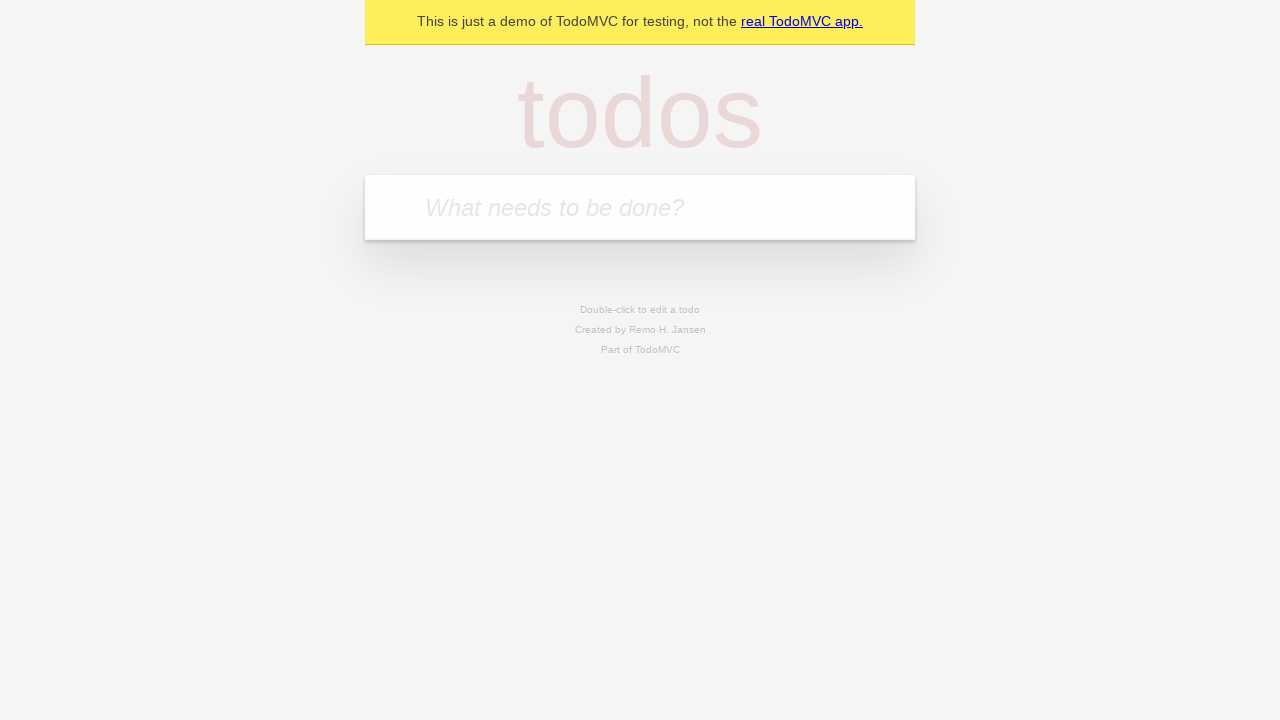

Filled todo input with 'buy some cheese' on internal:attr=[placeholder="What needs to be done?"i]
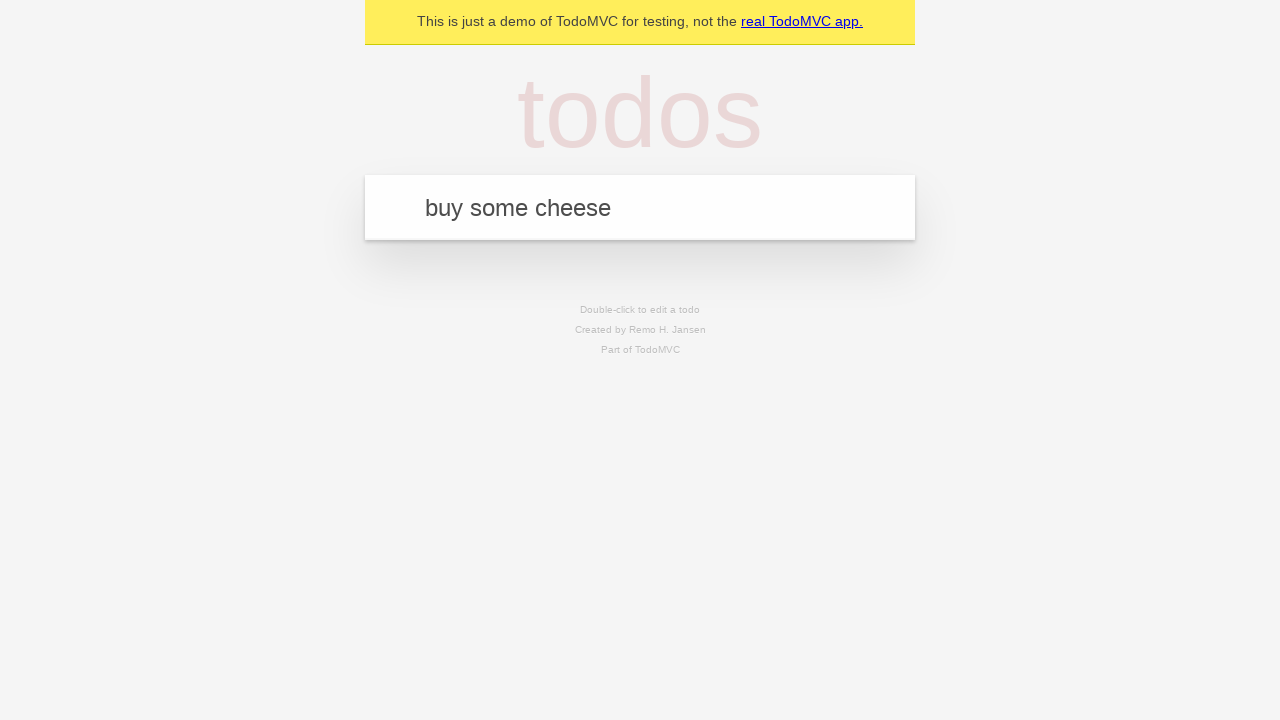

Pressed Enter to create first todo on internal:attr=[placeholder="What needs to be done?"i]
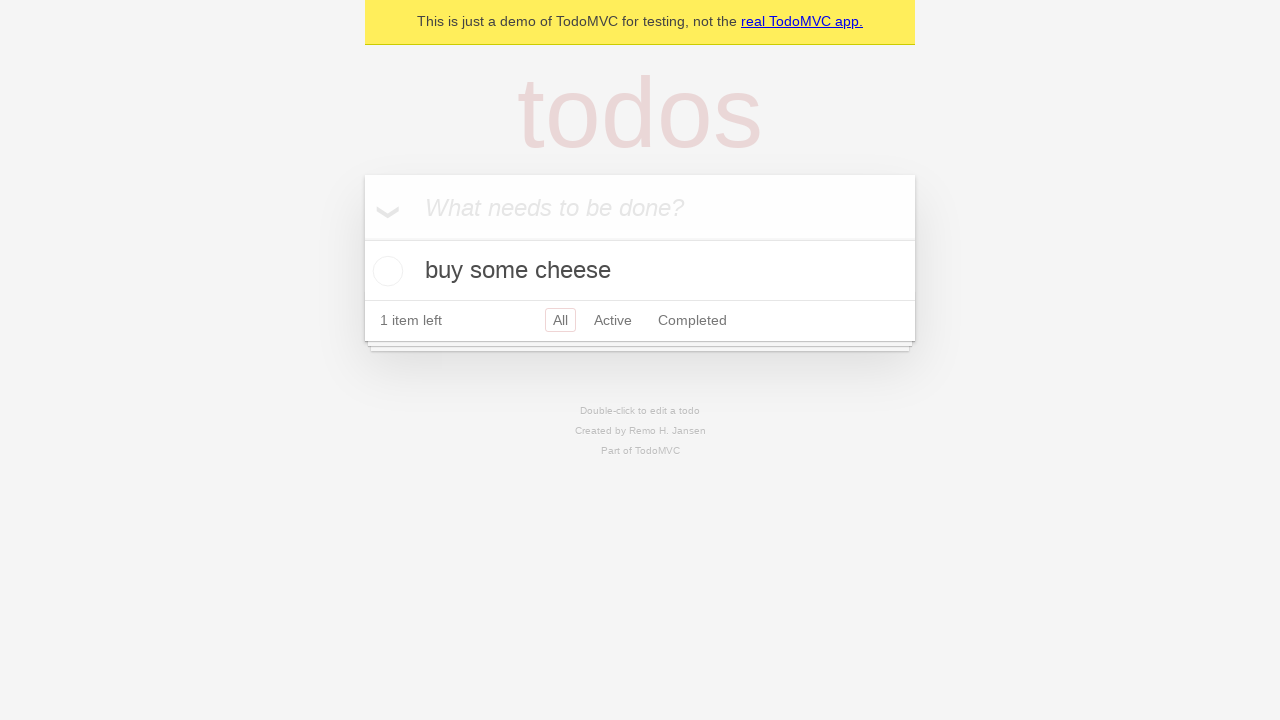

Filled todo input with 'feed the cat' on internal:attr=[placeholder="What needs to be done?"i]
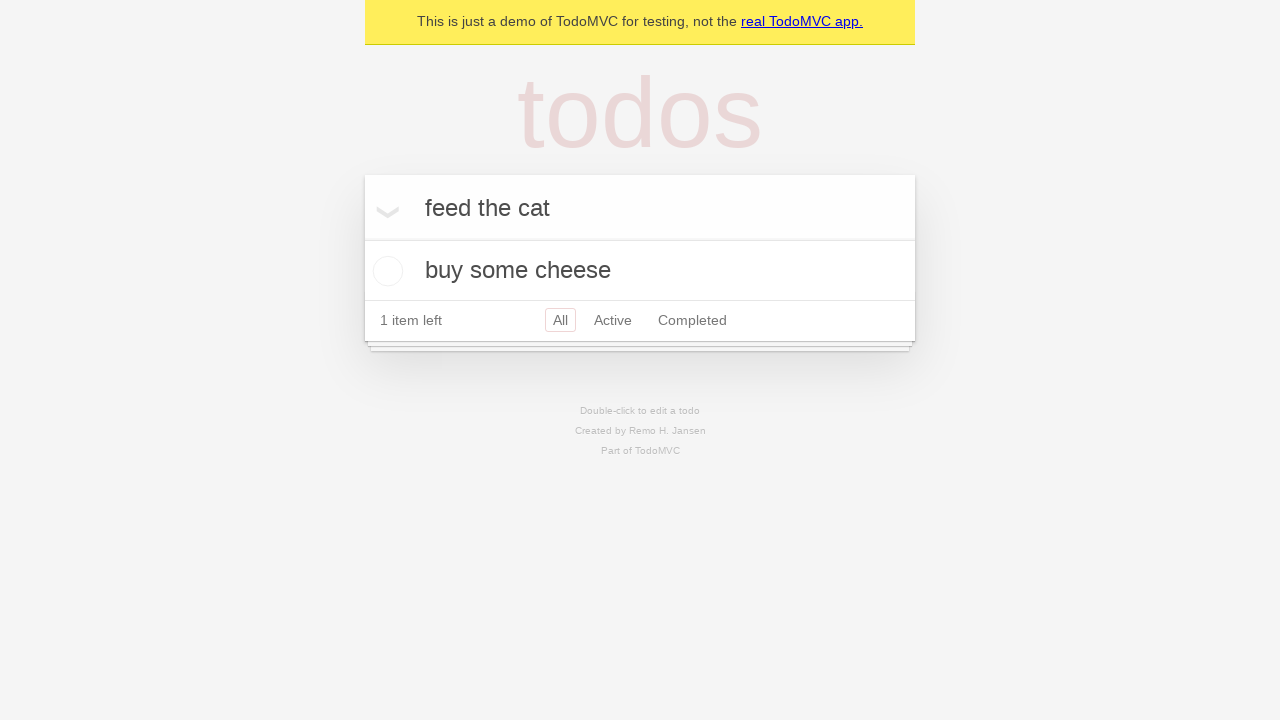

Pressed Enter to create second todo on internal:attr=[placeholder="What needs to be done?"i]
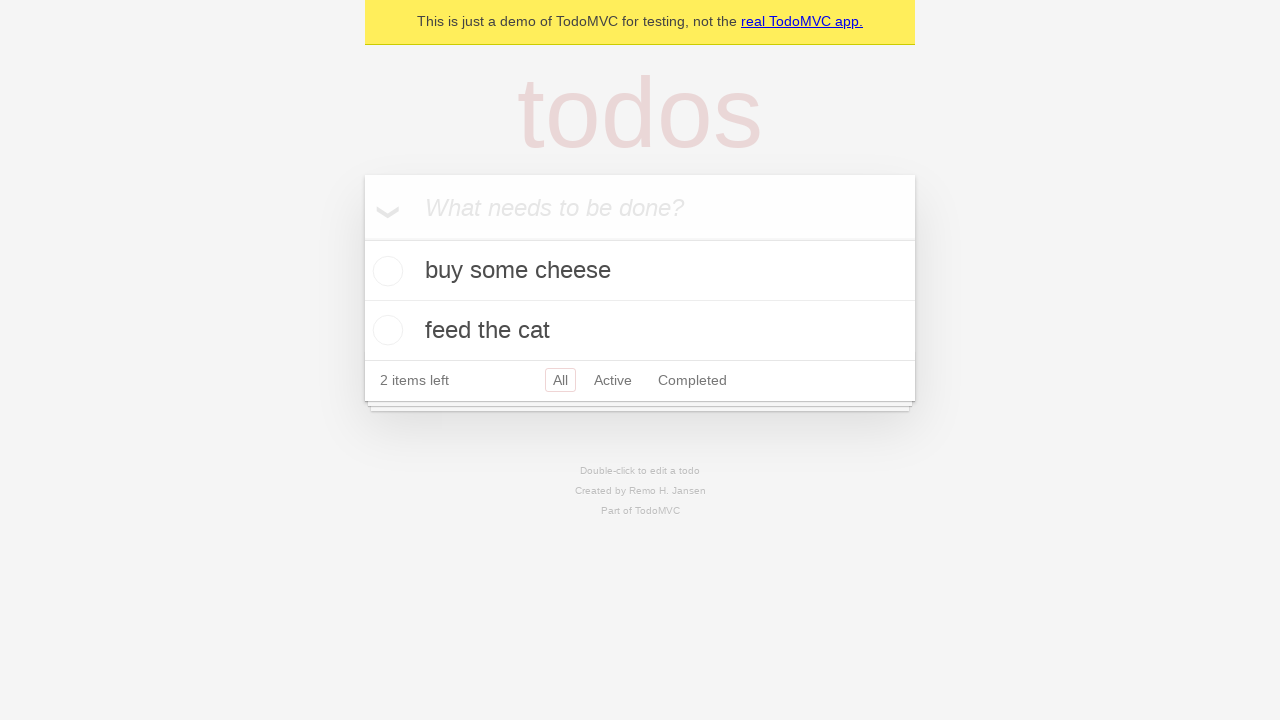

Filled todo input with 'book a doctors appointment' on internal:attr=[placeholder="What needs to be done?"i]
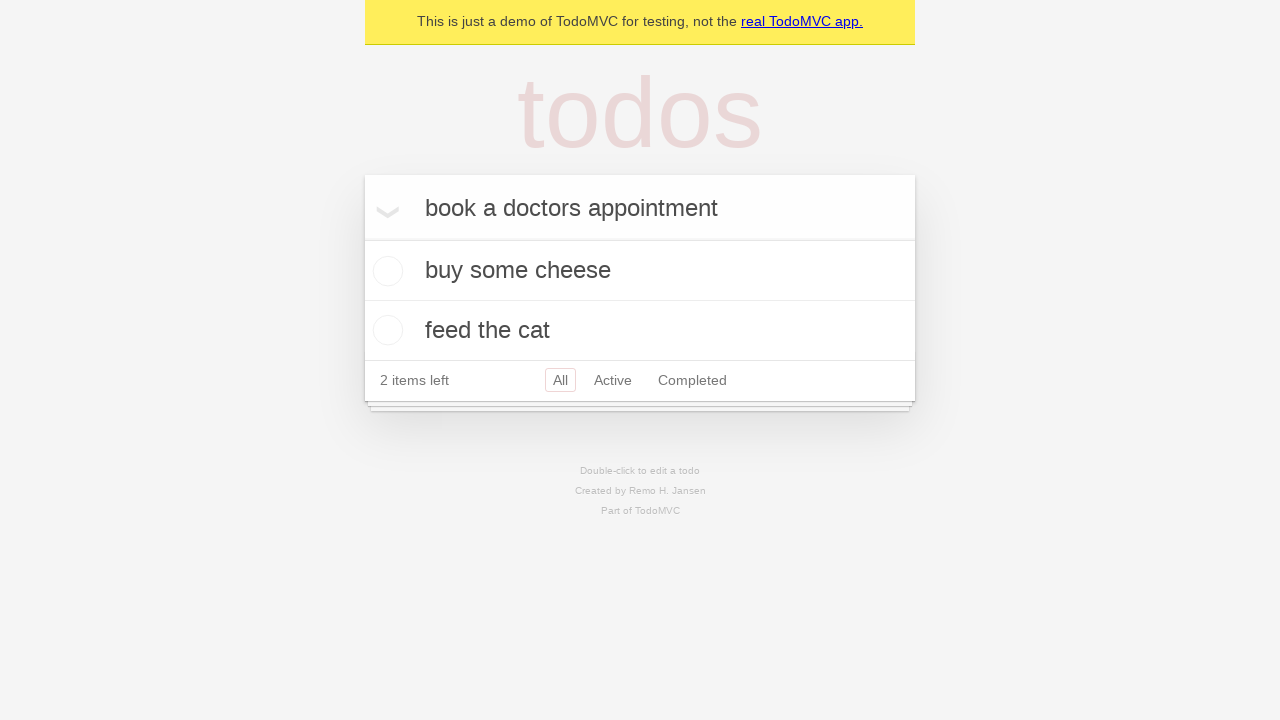

Pressed Enter to create third todo on internal:attr=[placeholder="What needs to be done?"i]
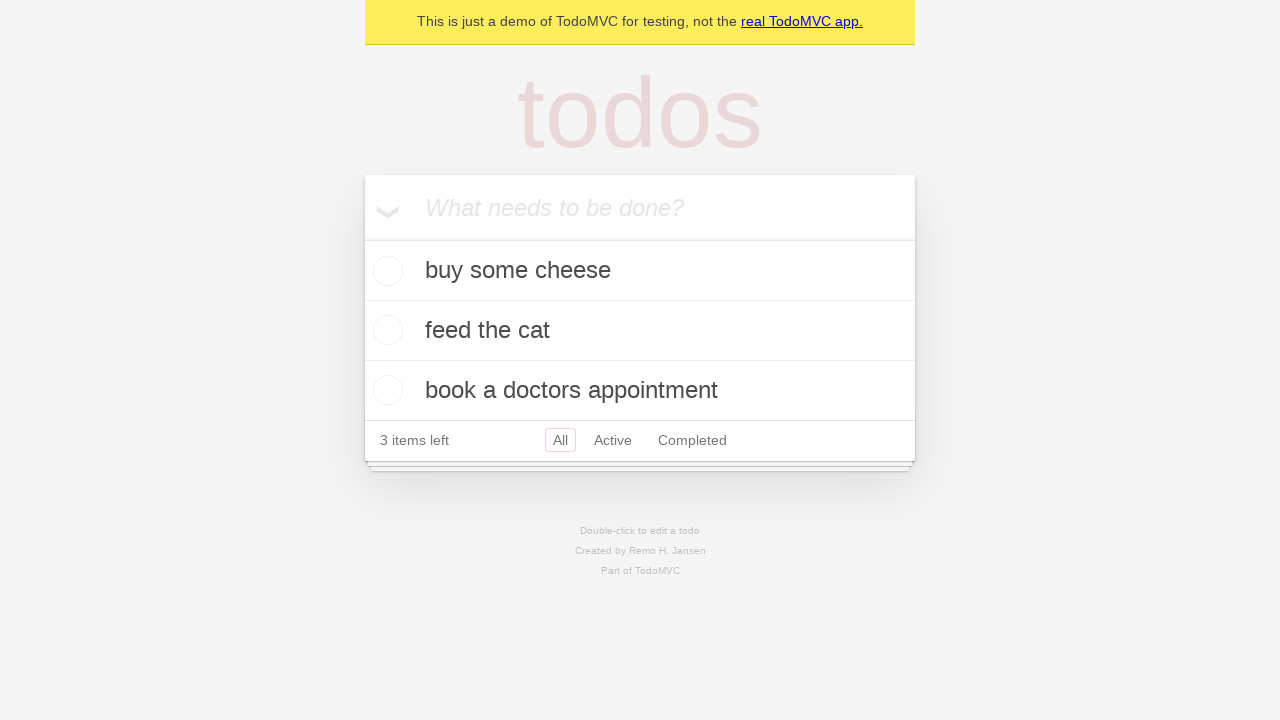

Waited for third todo item to be created
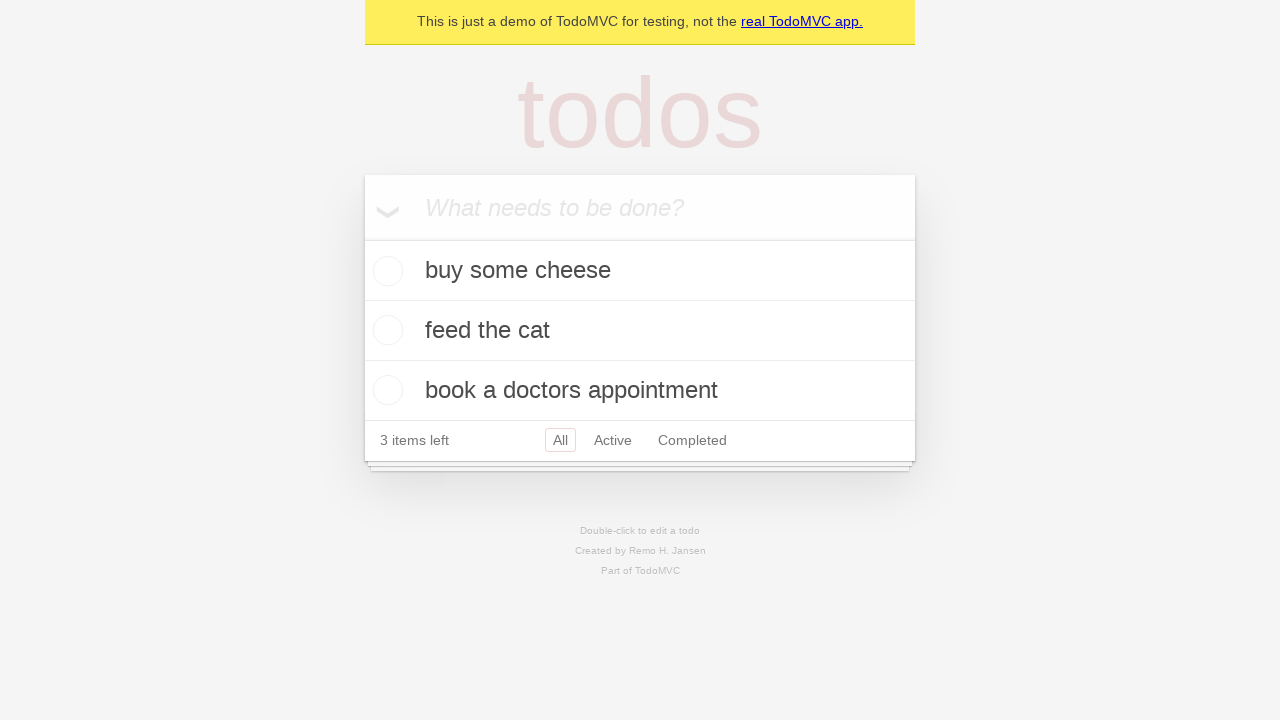

Checked the first todo item to mark it as completed at (385, 271) on .todo-list li .toggle >> nth=0
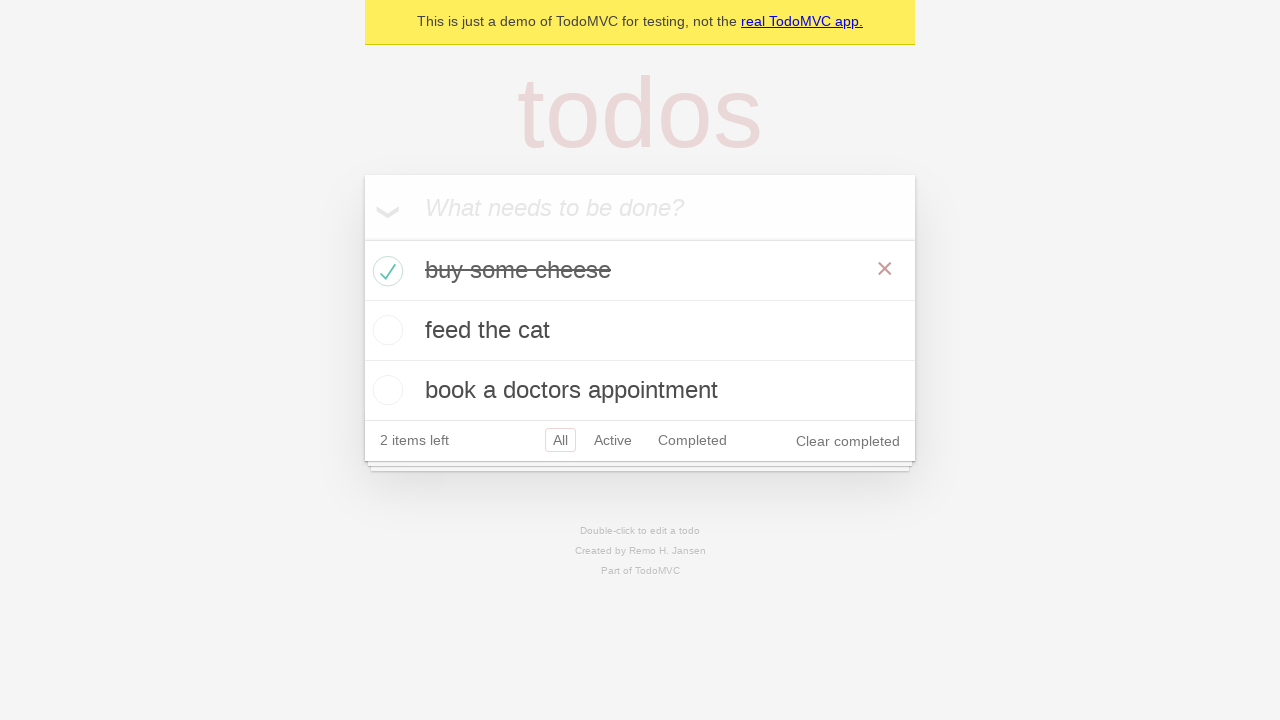

Waited for 'Clear completed' button to appear
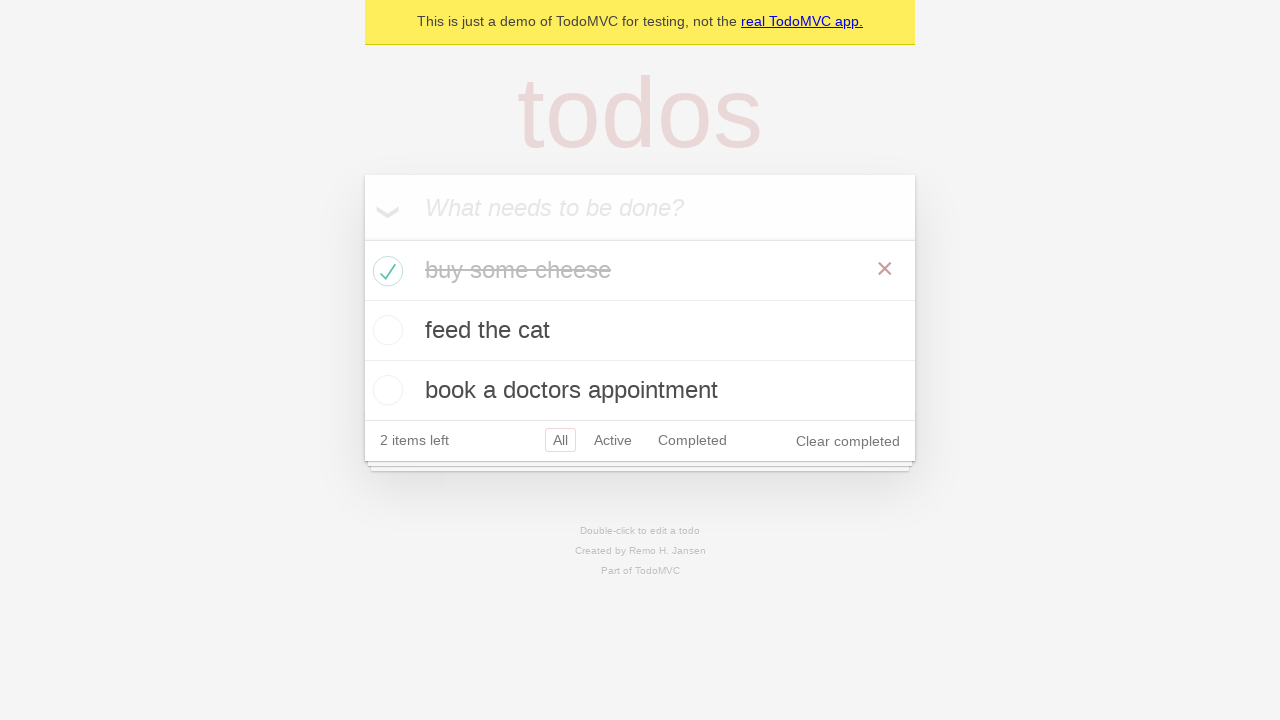

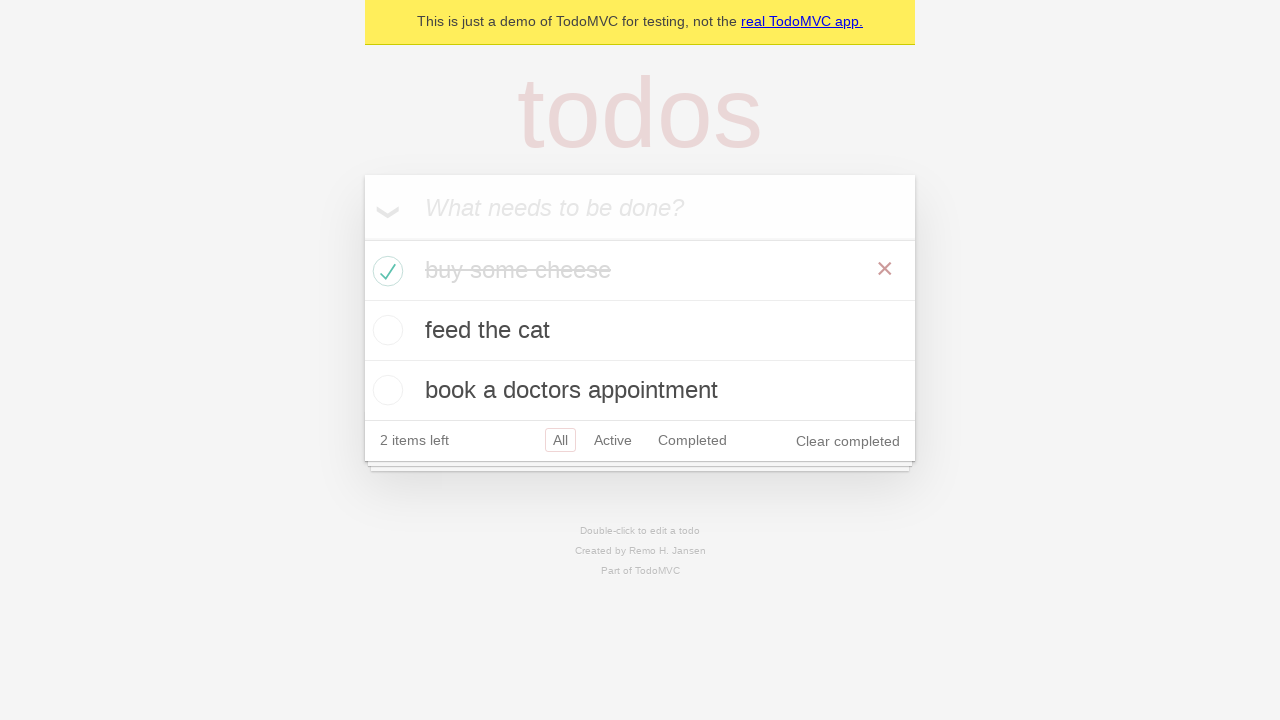